Tests date picker functionality by selecting a specific date through month/year dropdowns and day selection

Starting URL: https://demo.automationtesting.in/Datepicker.html

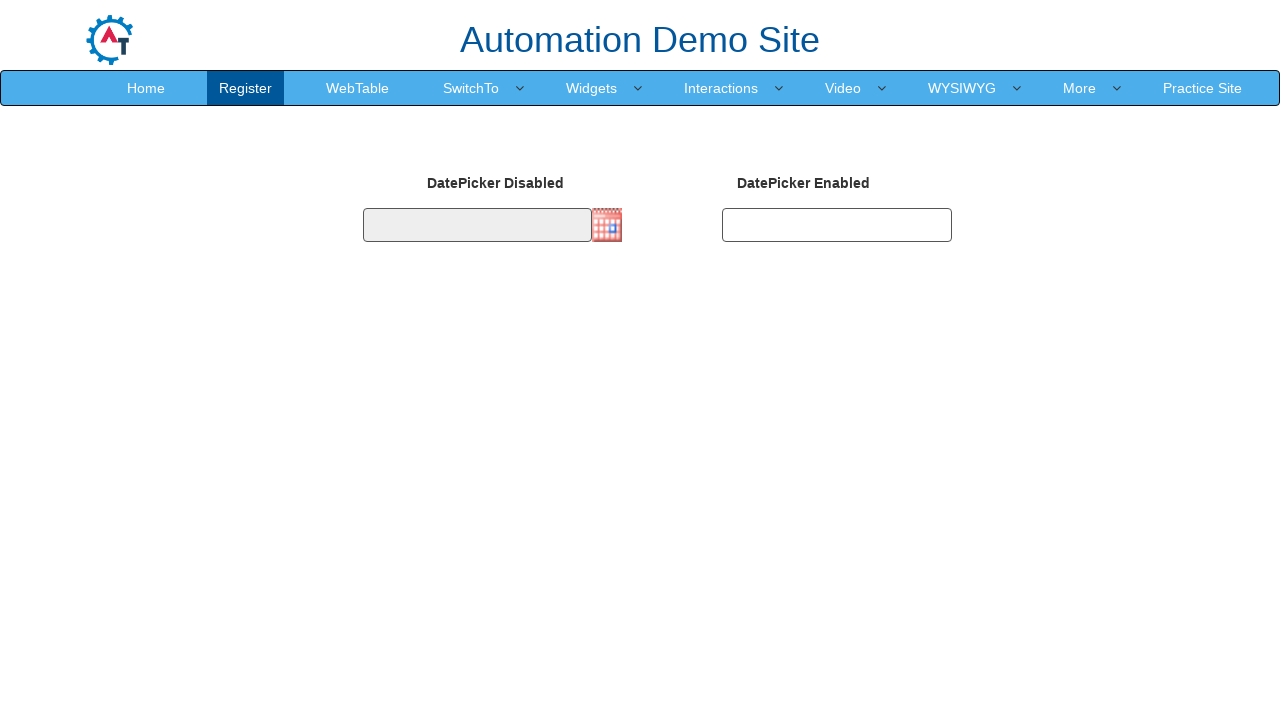

Clicked on date picker input to open calendar at (837, 225) on #datepicker2
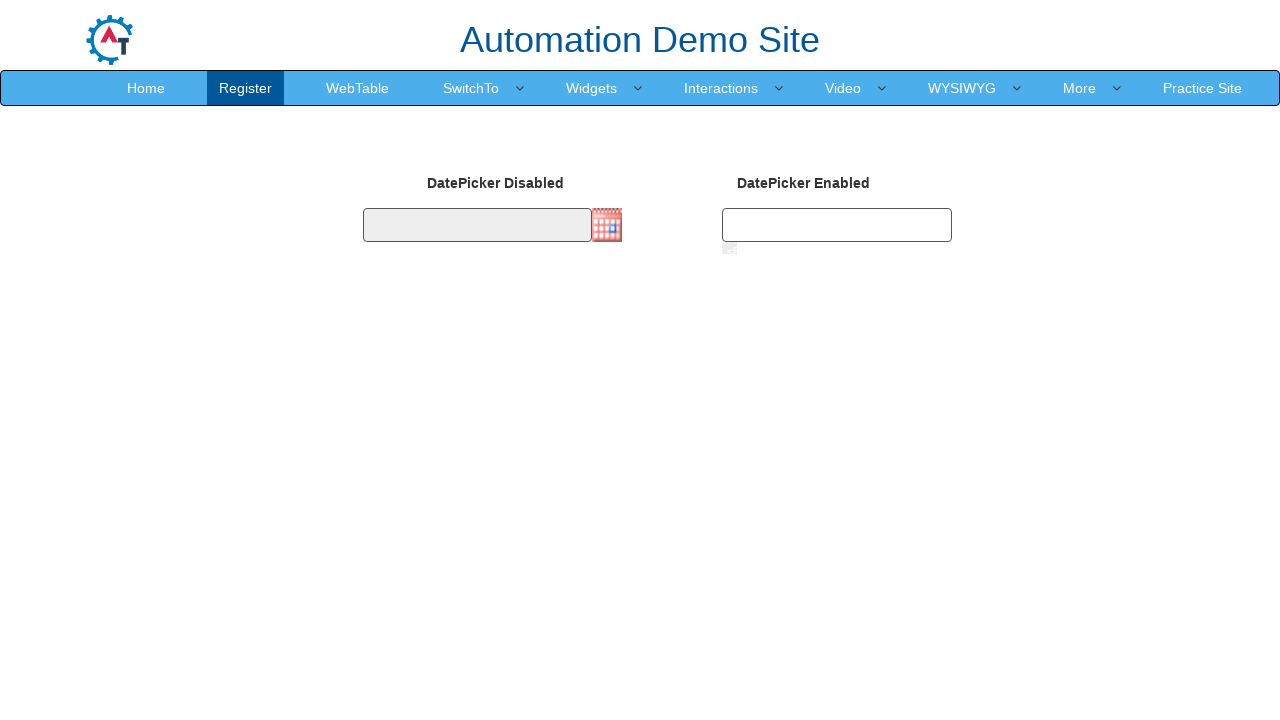

Calculated next day for selection
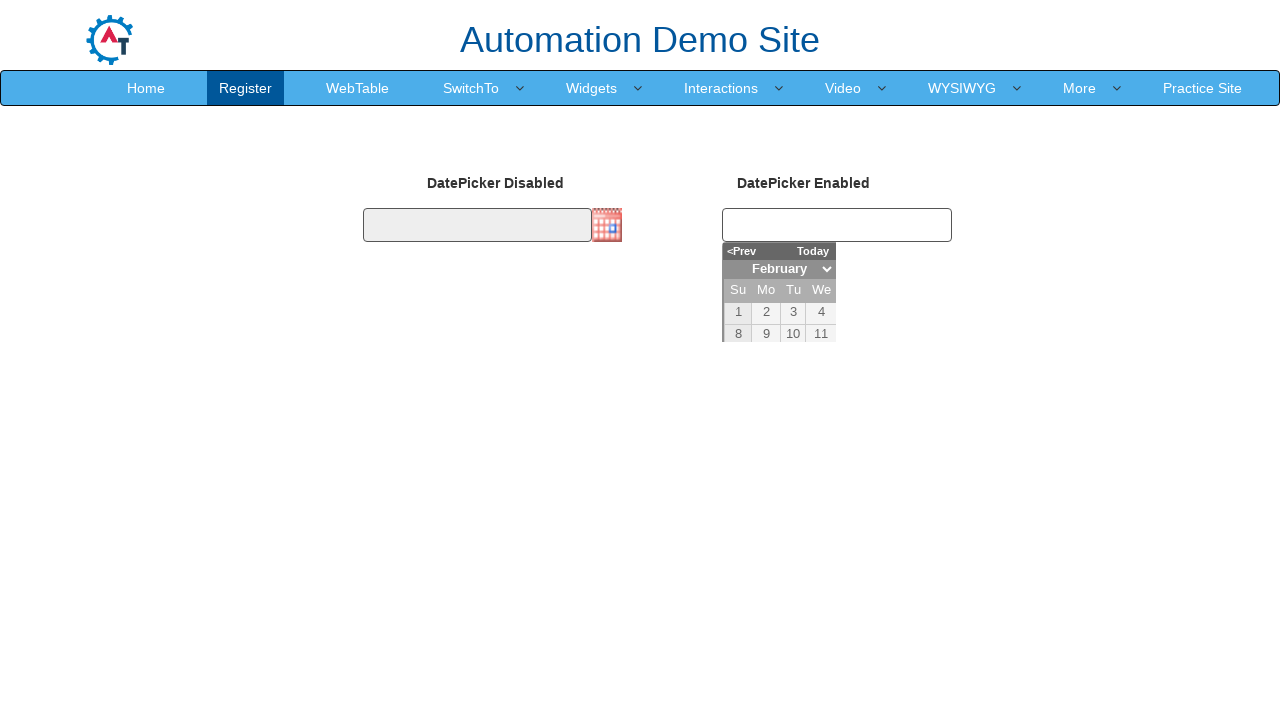

Calculated next month and year
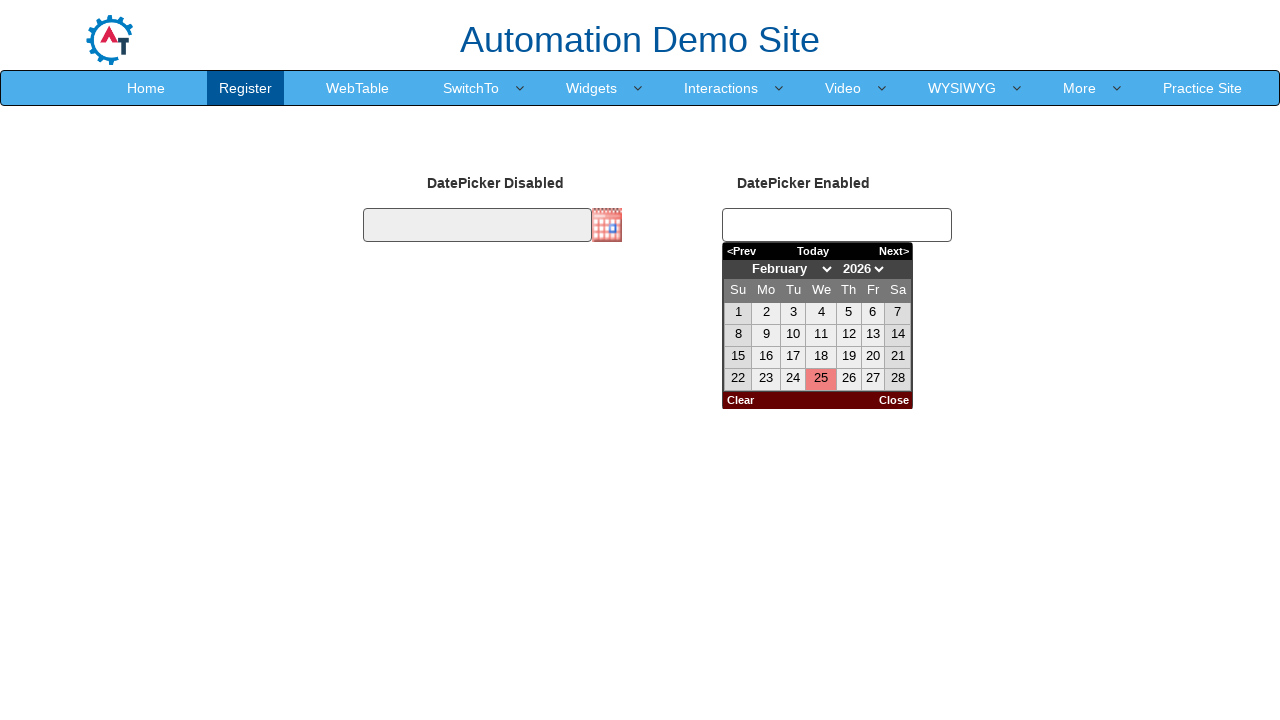

Selected month 3/2026 from dropdown on select[title='Change the month']
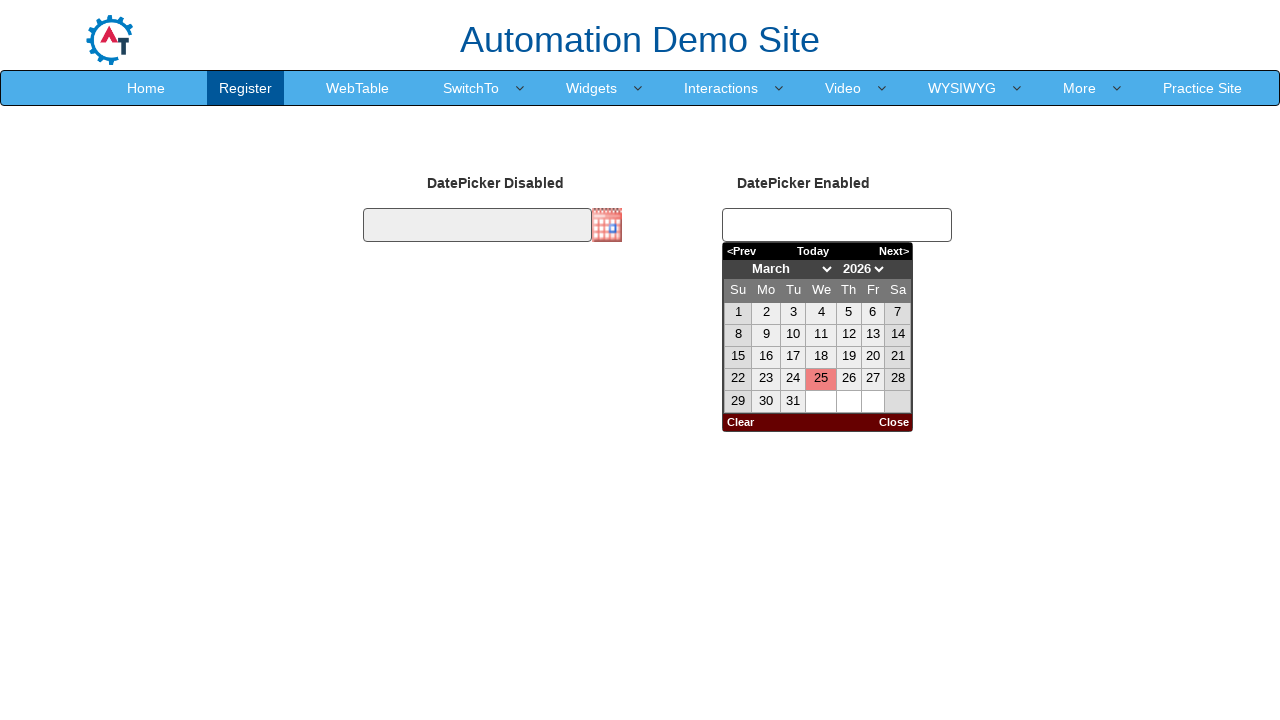

Selected year 2024 from dropdown on select[title='Change the year']
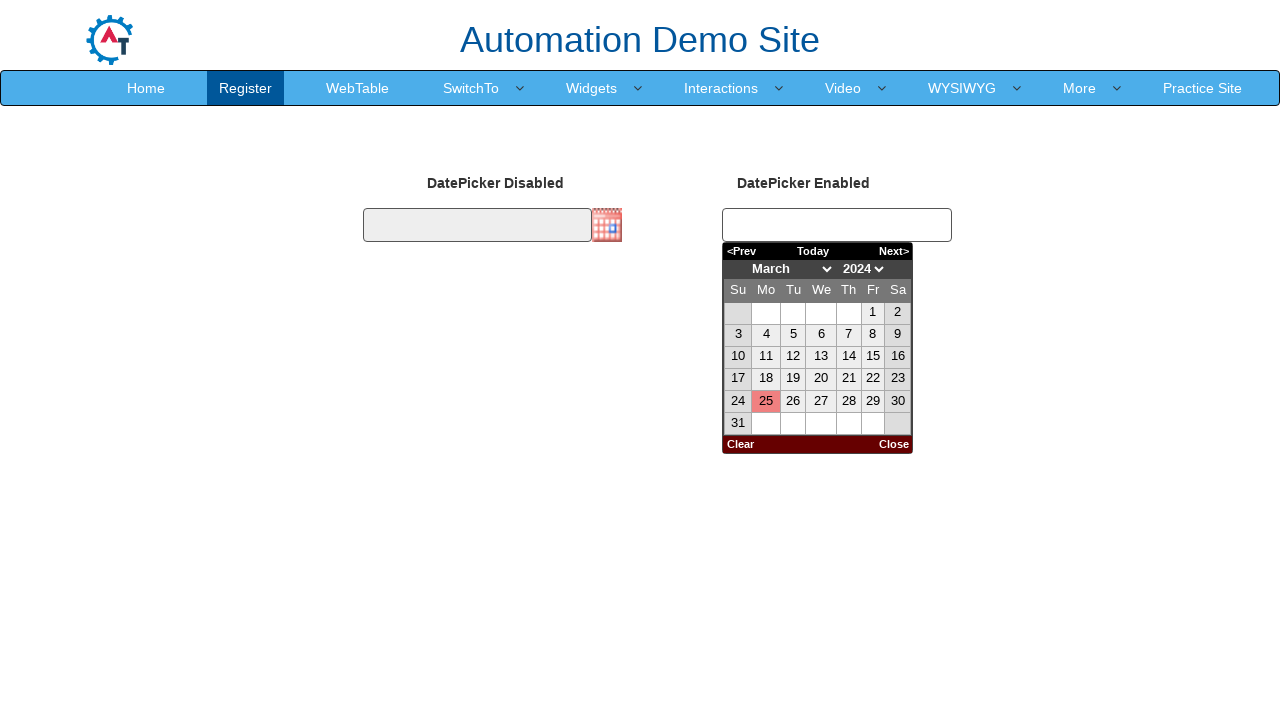

Clicked on day 26 to select date at (793, 402) on a:text('26')
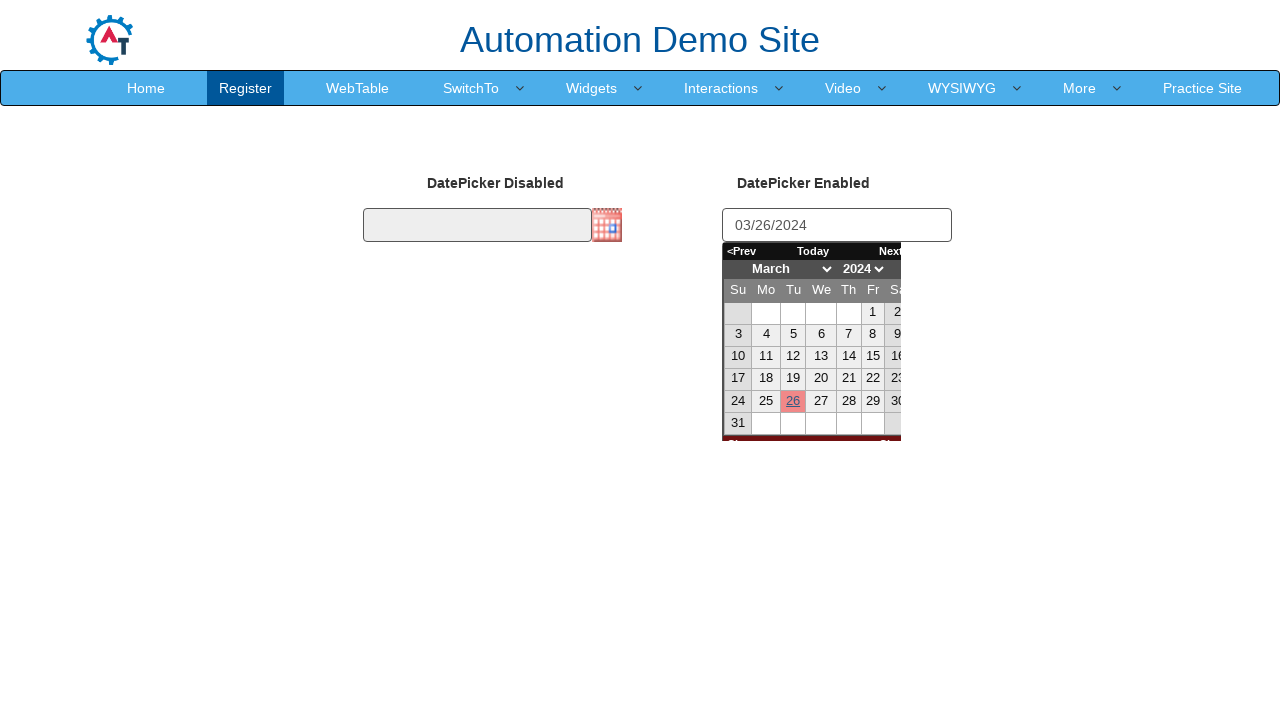

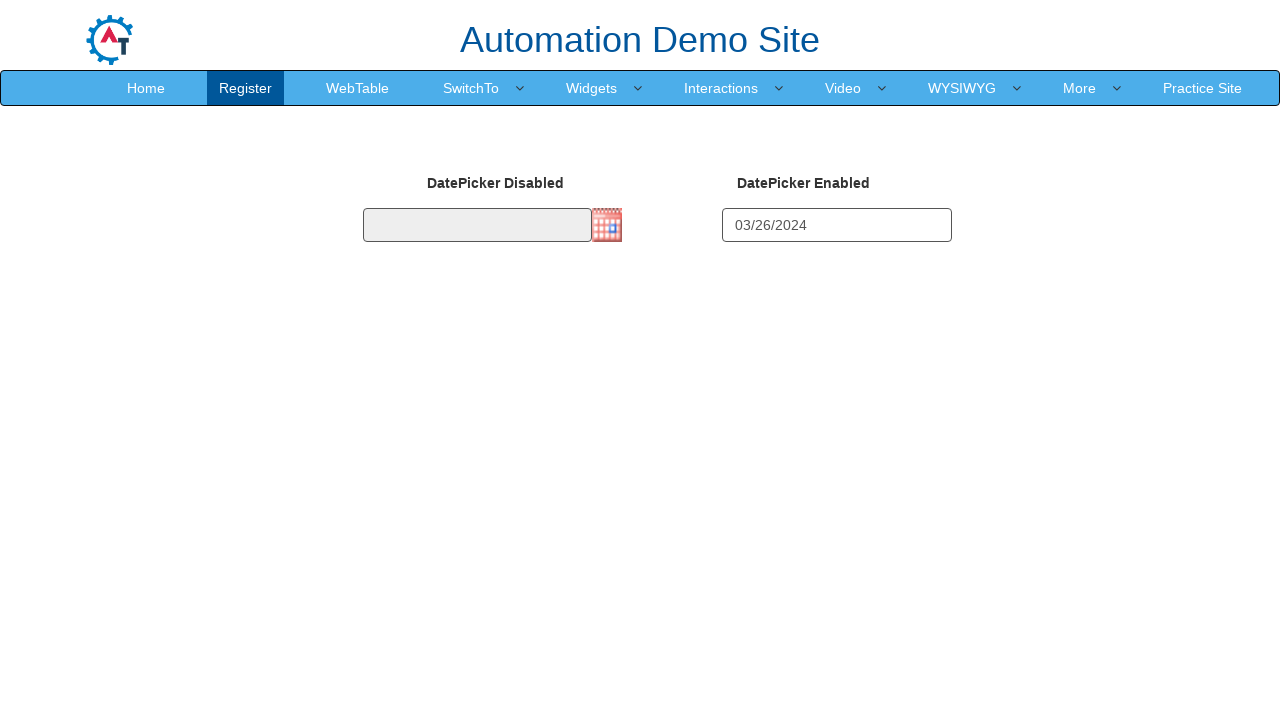